Simple test that navigates to The Testing Academy courses page and verifies the page loads successfully.

Starting URL: https://courses.thetestingacademy.com/

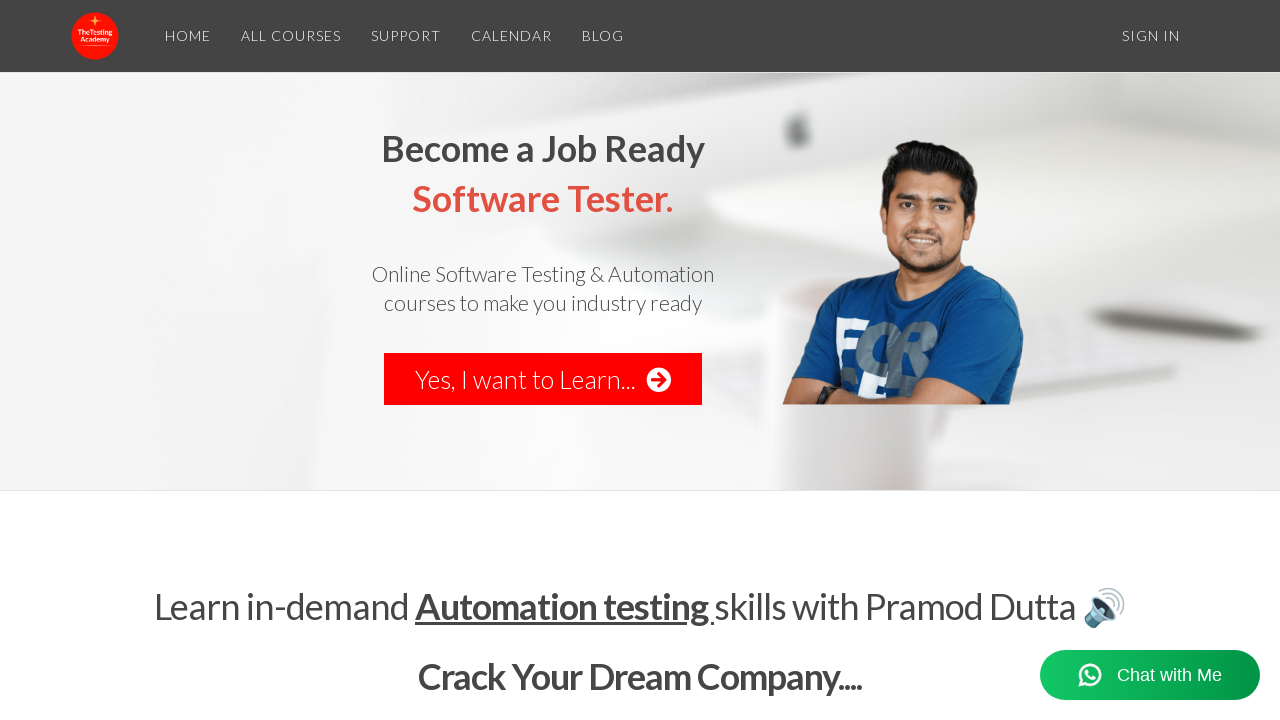

Navigated to The Testing Academy courses page
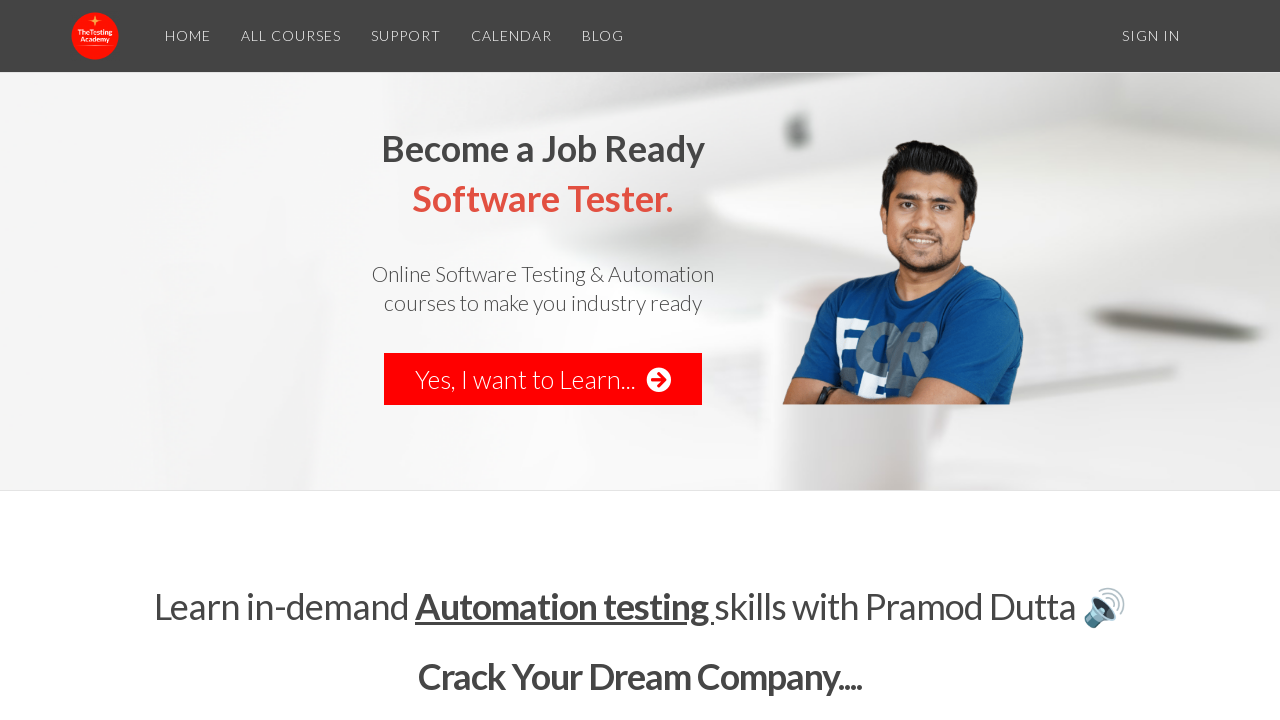

Page DOM content loaded successfully
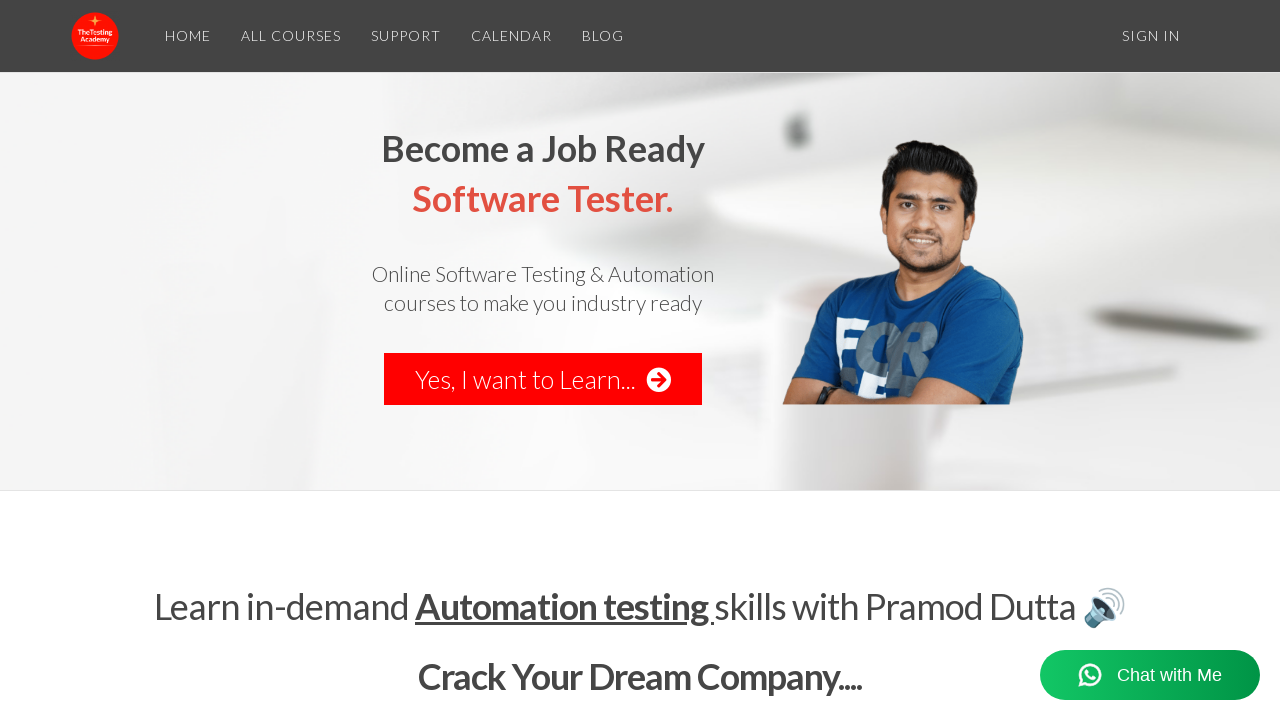

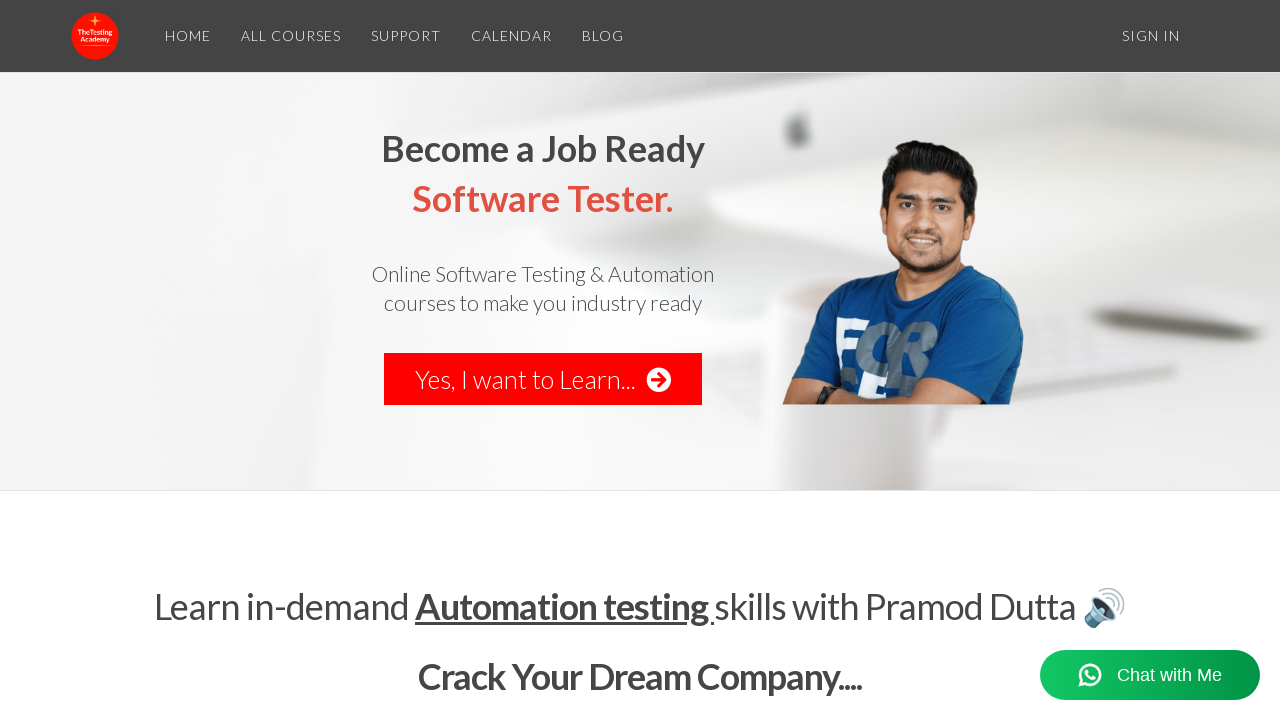